Tests XPath locator strategies including sibling and parent traversal by locating buttons in the header using following-sibling and parent axis

Starting URL: https://rahulshettyacademy.com/AutomationPractice/

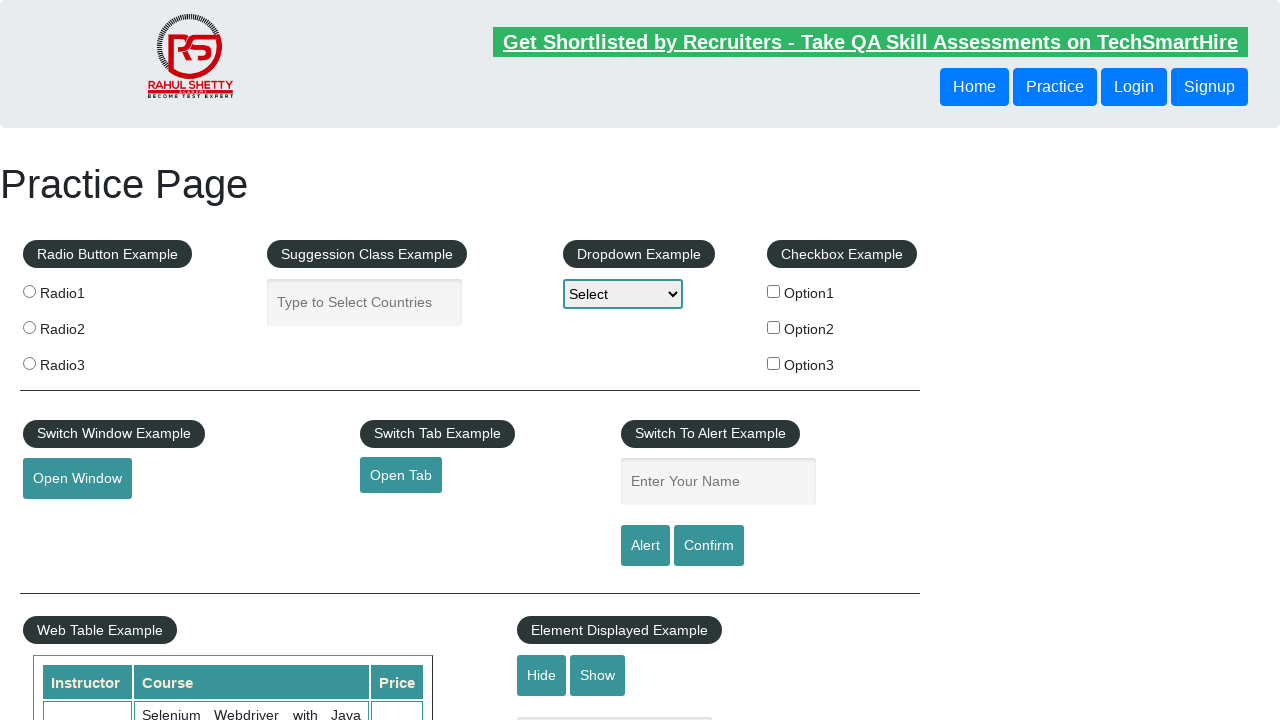

Located button using following-sibling XPath axis and retrieved its text content
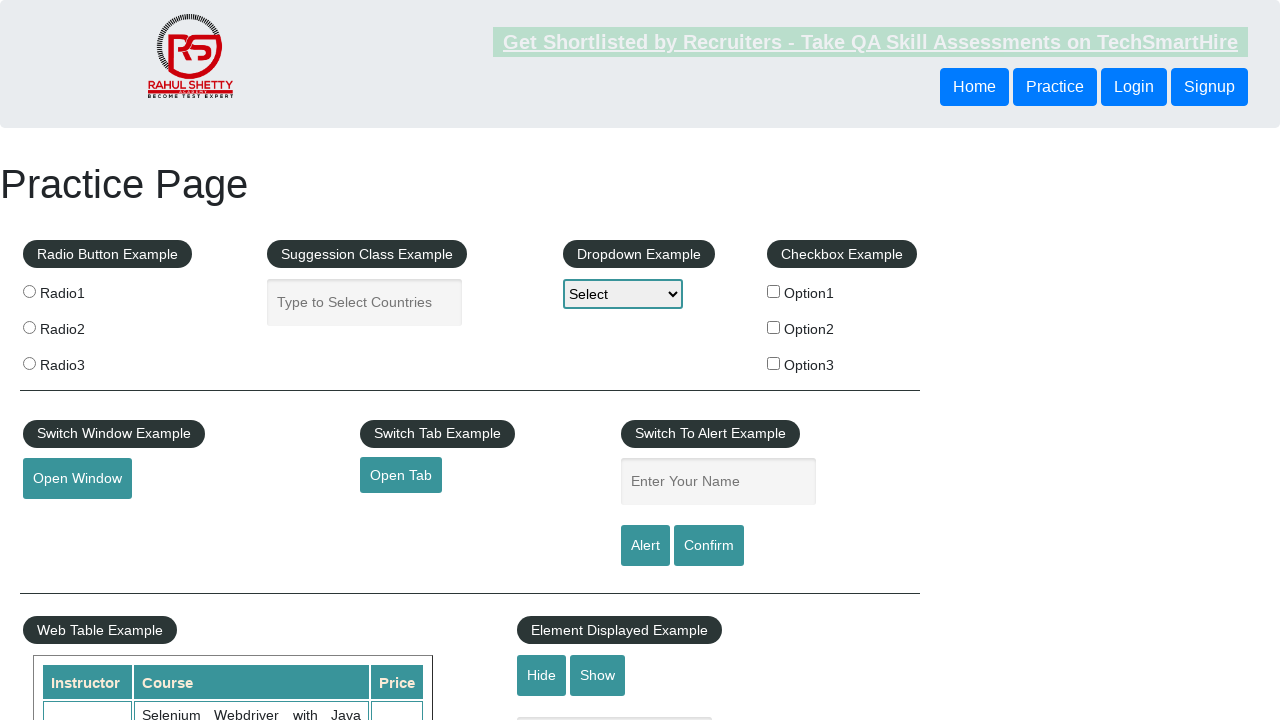

Printed following-sibling button text: Login
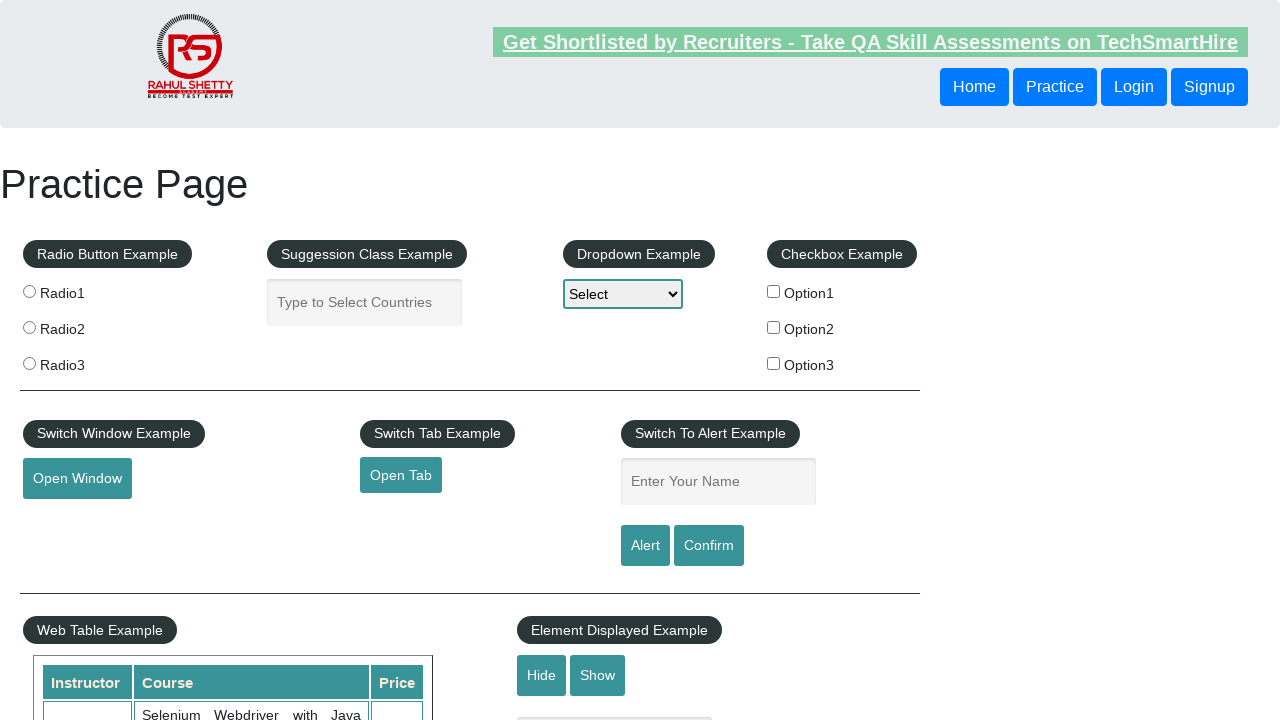

Located button using parent XPath axis and retrieved its text content
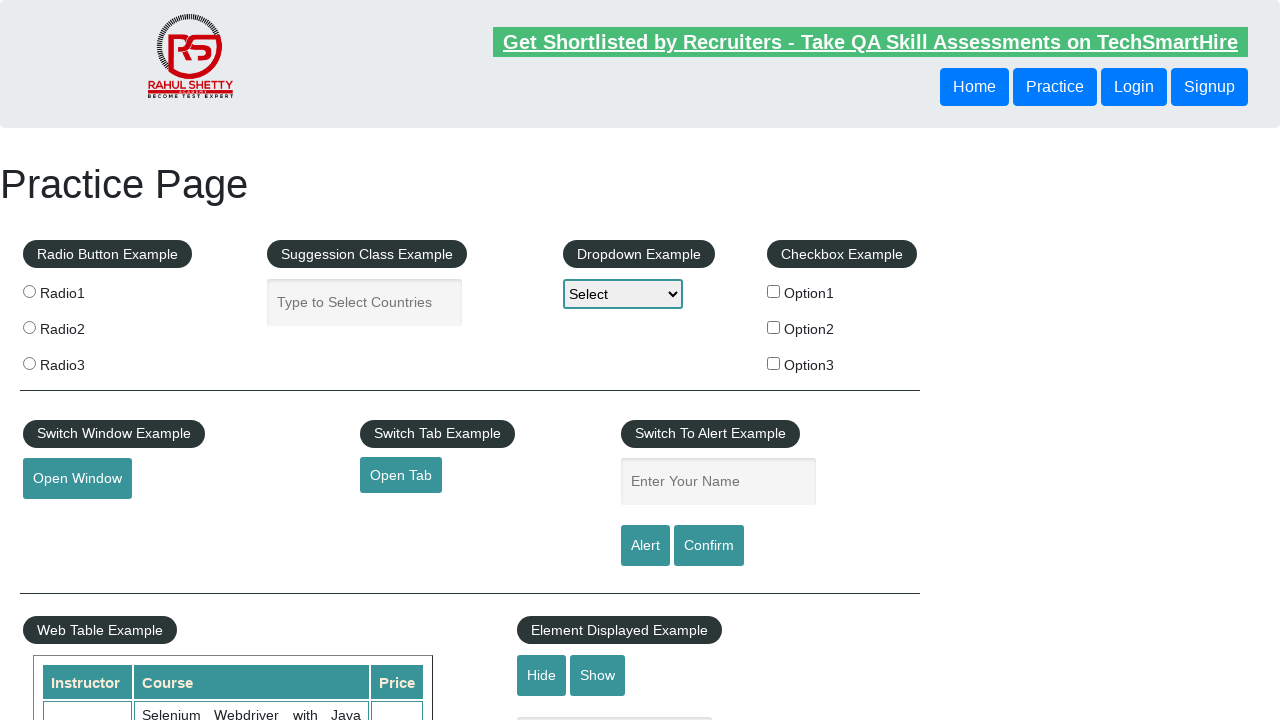

Printed parent axis button text: Login
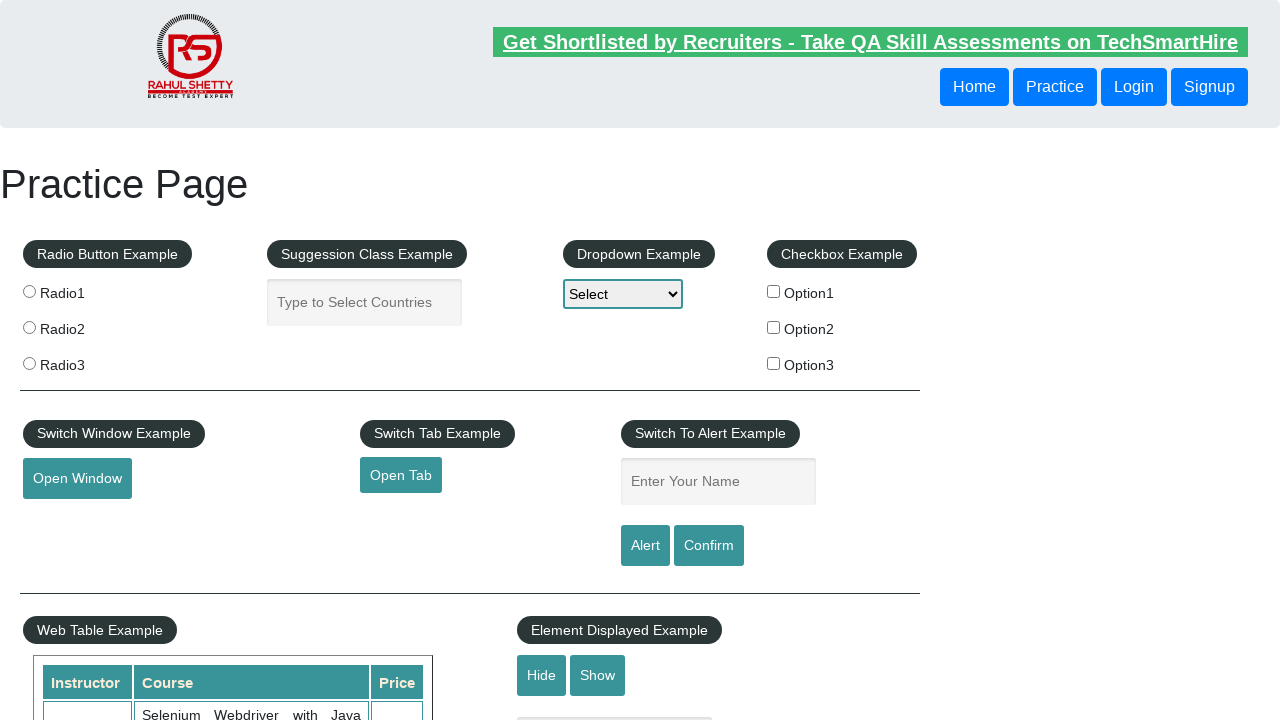

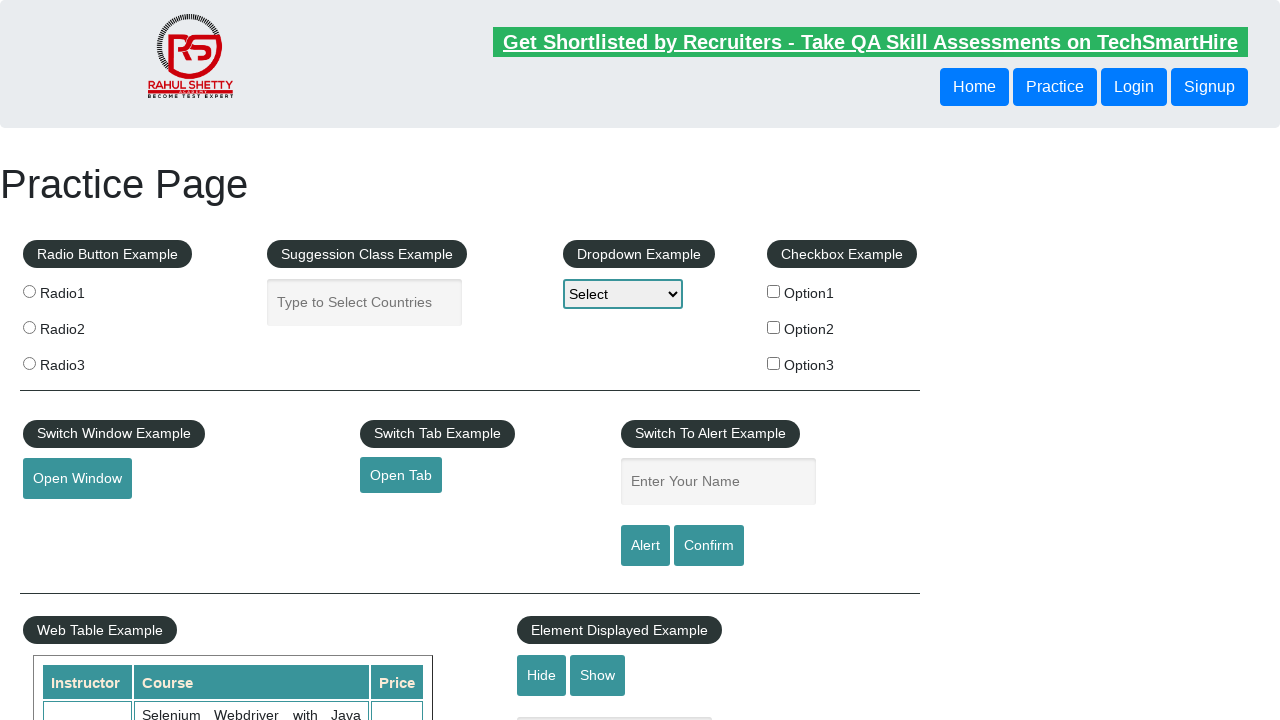